Tests JavaScript alert handling by clicking a button that triggers an alert, accepting the alert, and verifying the result message is displayed correctly.

Starting URL: https://practice.cydeo.com/javascript_alerts

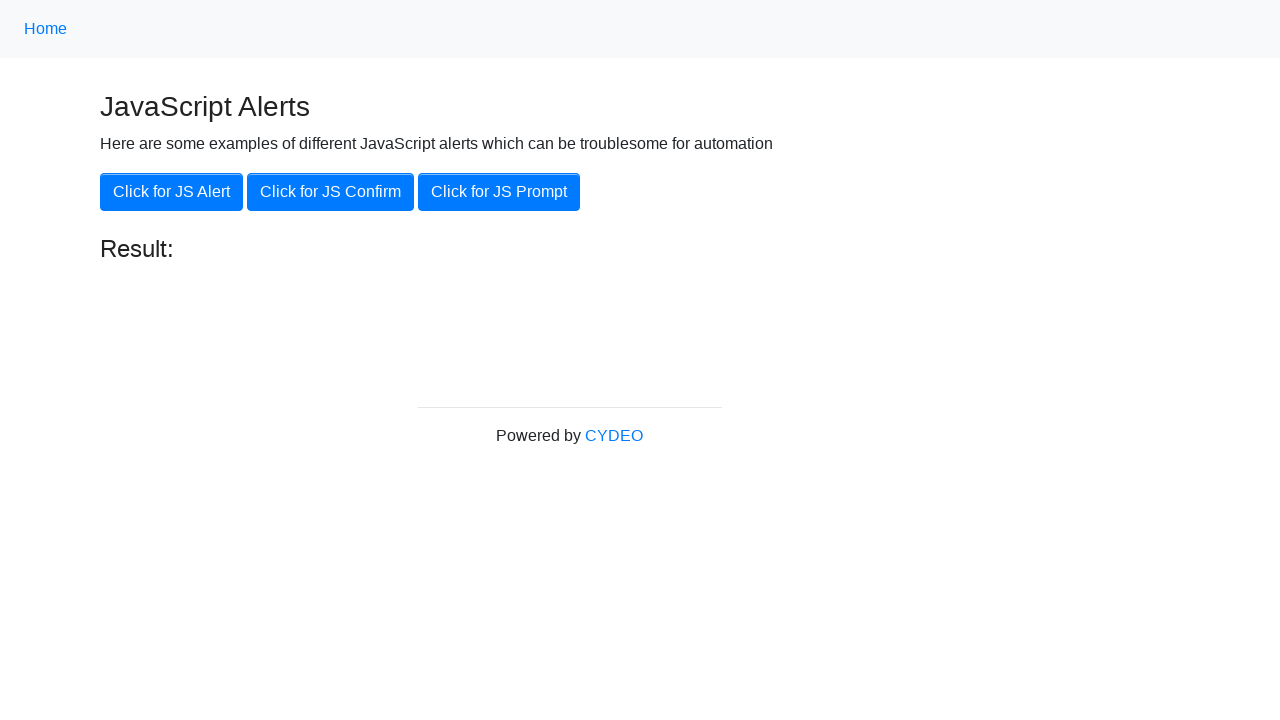

Clicked the 'Click for JS Alert' button at (172, 192) on xpath=//button[.='Click for JS Alert']
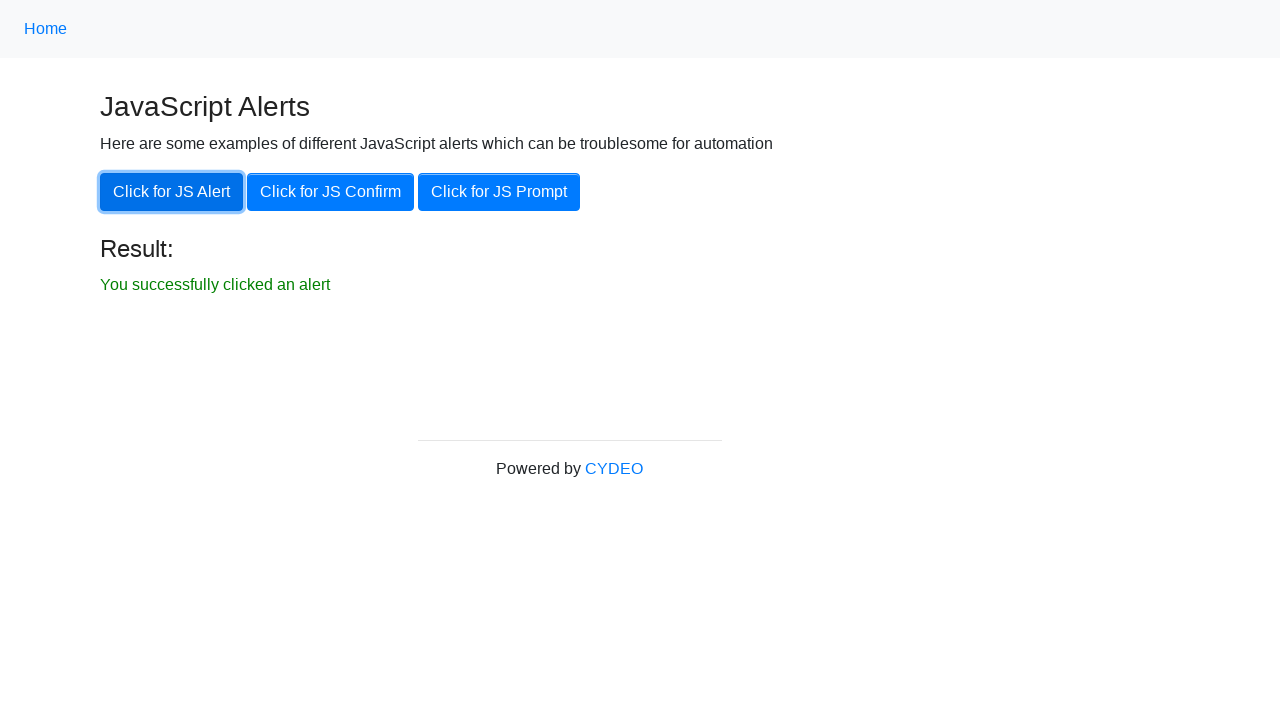

Set up dialog handler to accept JavaScript alert
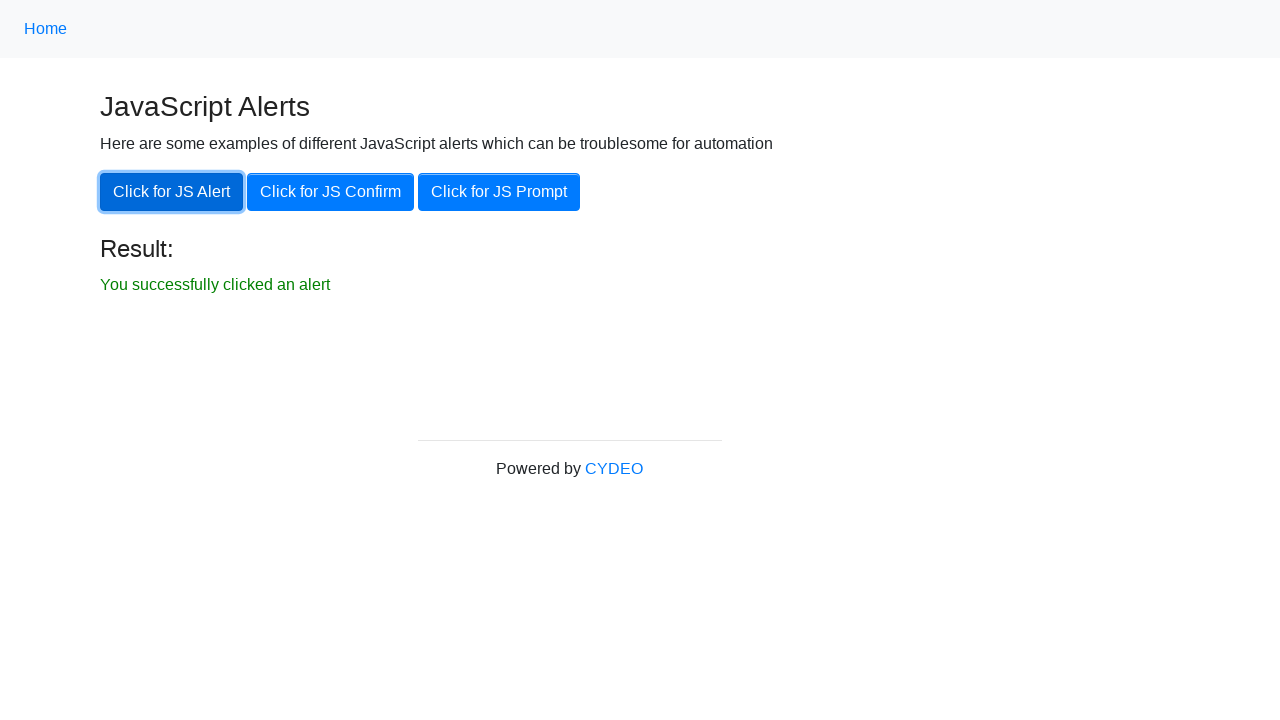

Result message element became visible
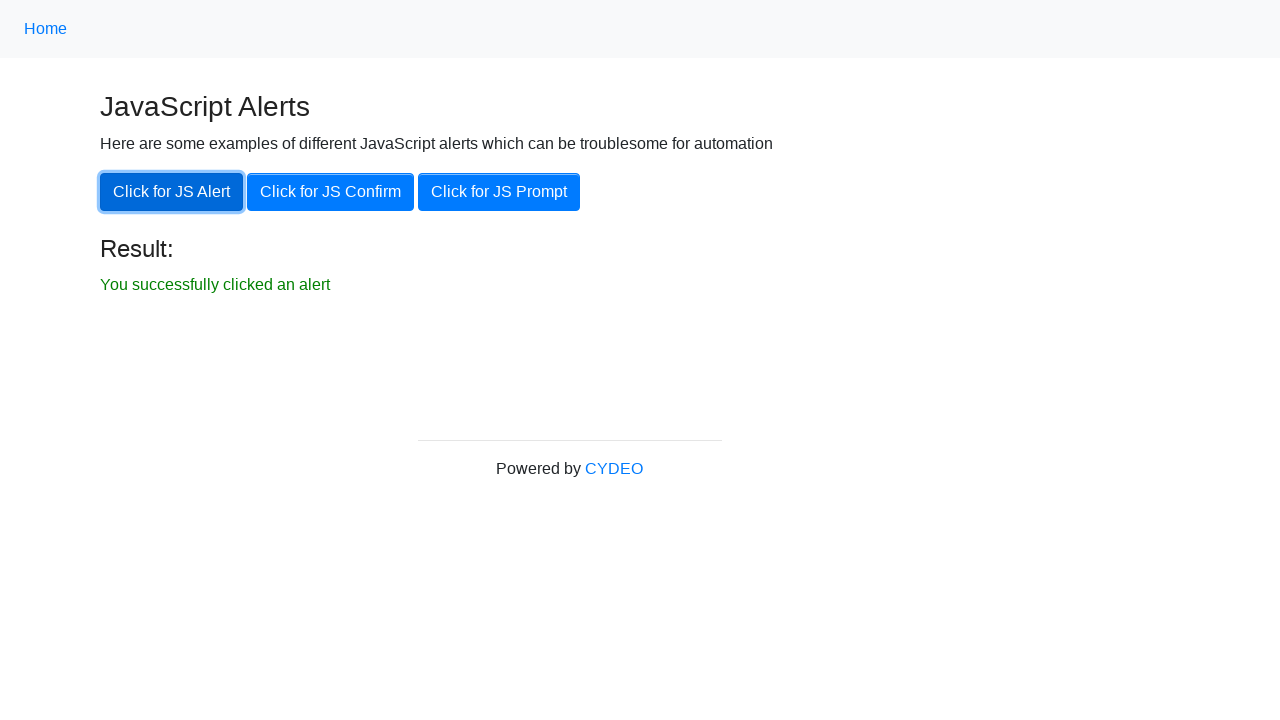

Verified result message displays 'You successfully clicked an alert'
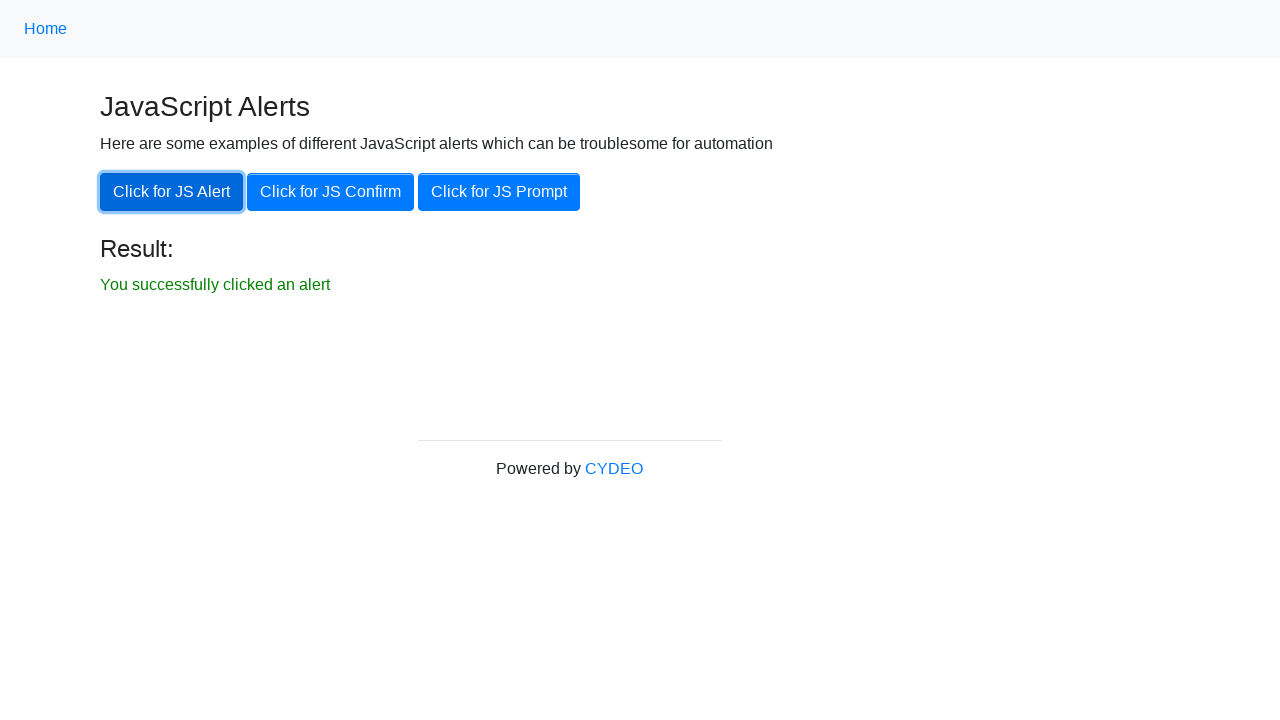

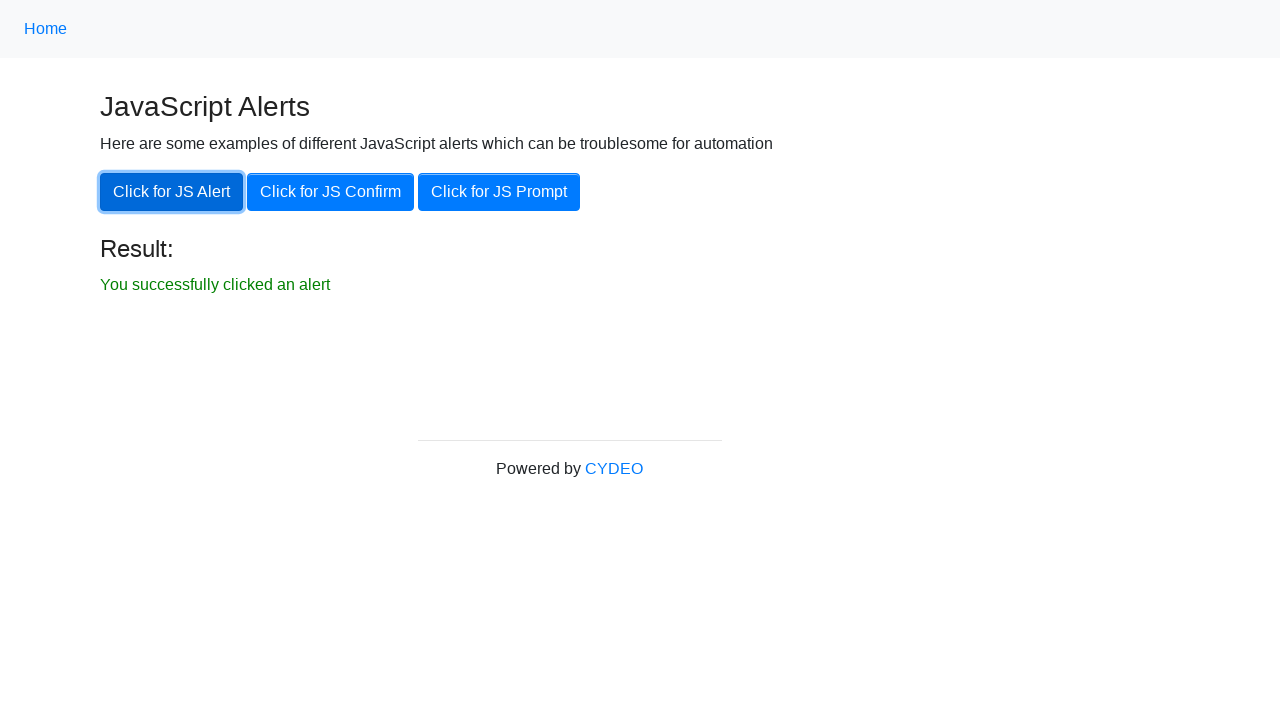